Tests basic browser operations by navigating to a page, retrieving the page title and URL, and resizing the browser window to verify dimension controls work correctly.

Starting URL: https://kite.zerodha.com/

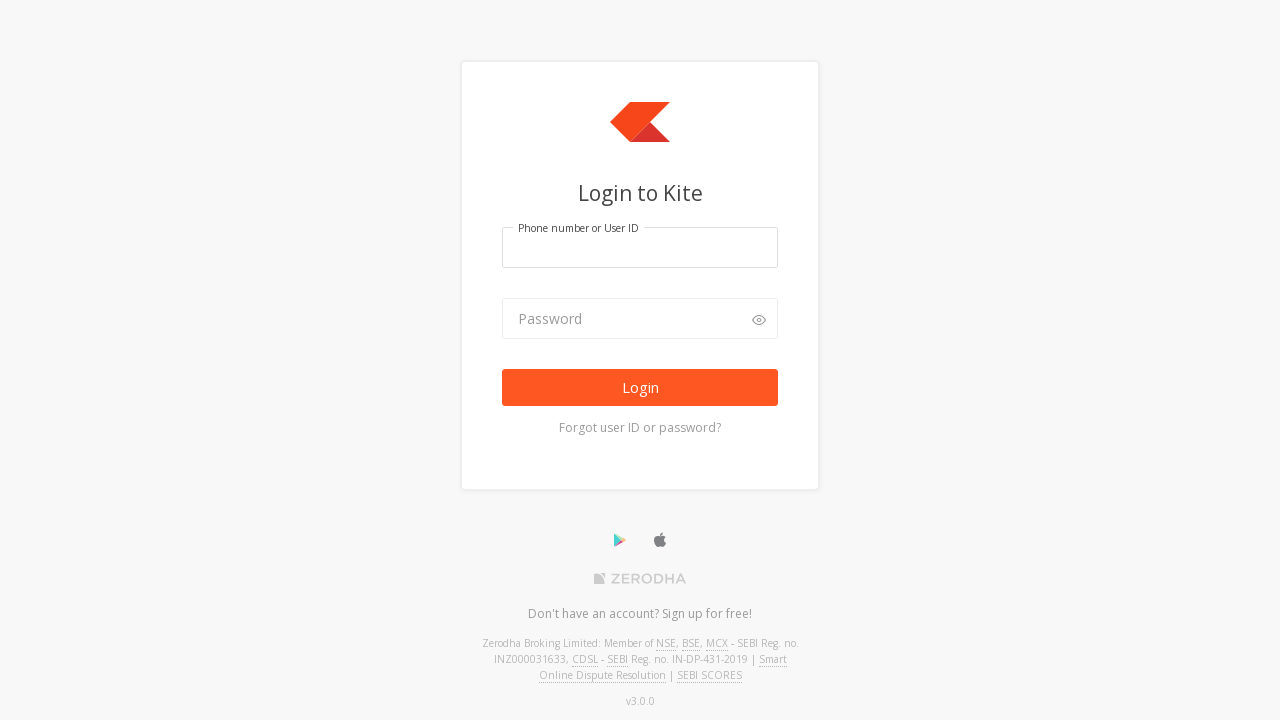

Retrieved page title from Zerodha Kite page
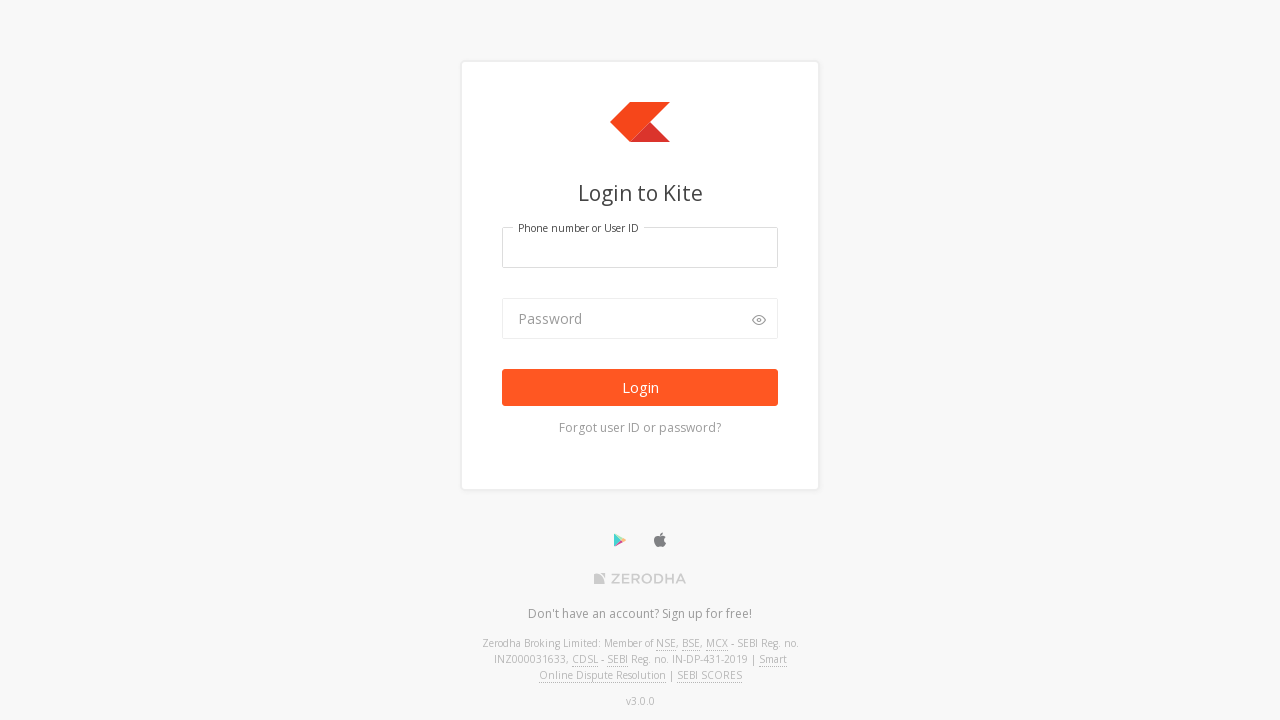

Retrieved current URL from page
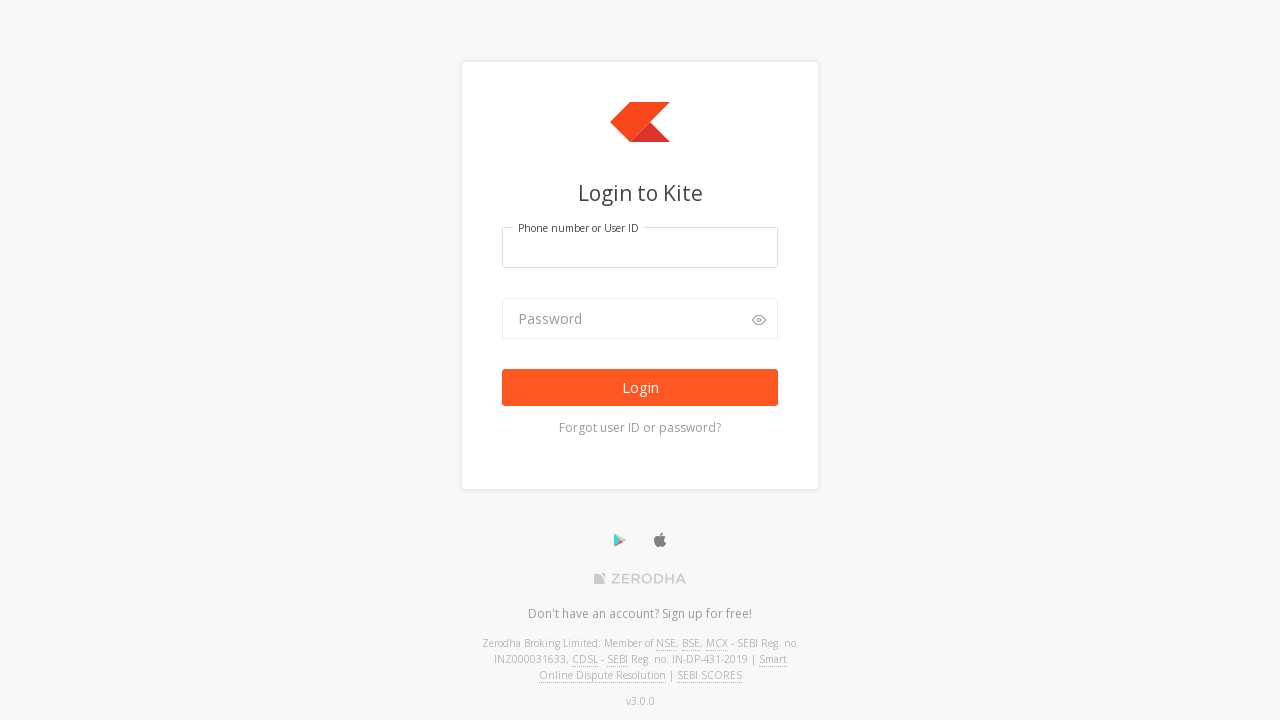

Resized browser window to 500x600 pixels
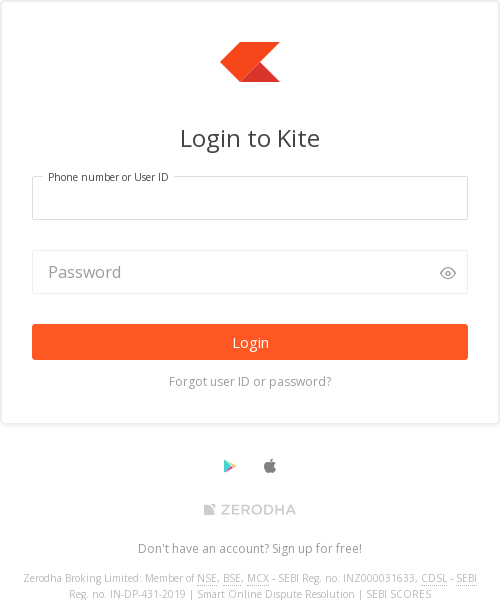

Retrieved and verified new viewport size after resize
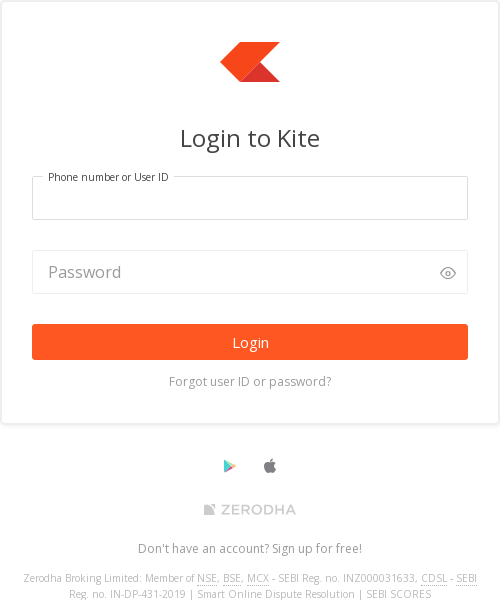

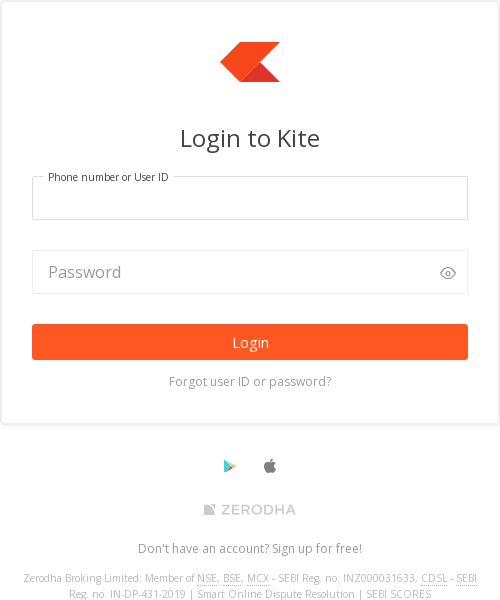